Tests JavaScript scrolling functionality by scrolling vertically on YouTube, then navigating to a demo page to test horizontal scrolling (scroll right and left)

Starting URL: https://www.youtube.com/

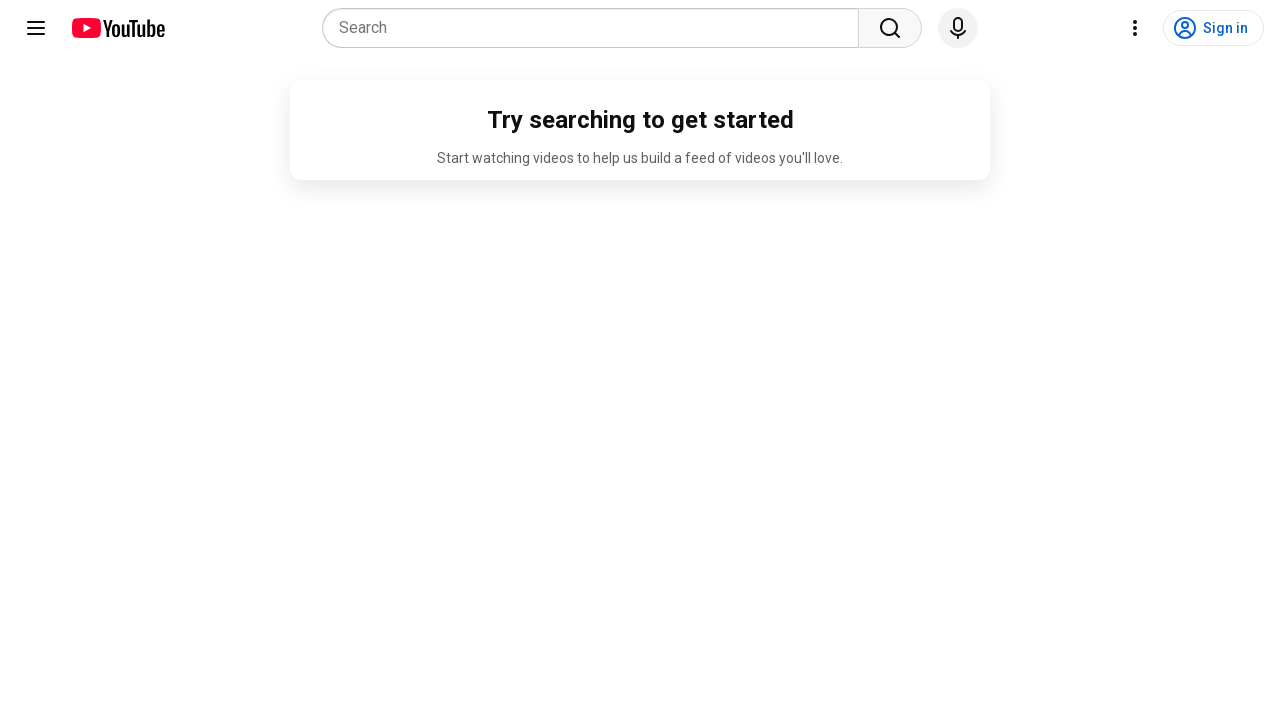

Scrolled vertically down on YouTube homepage
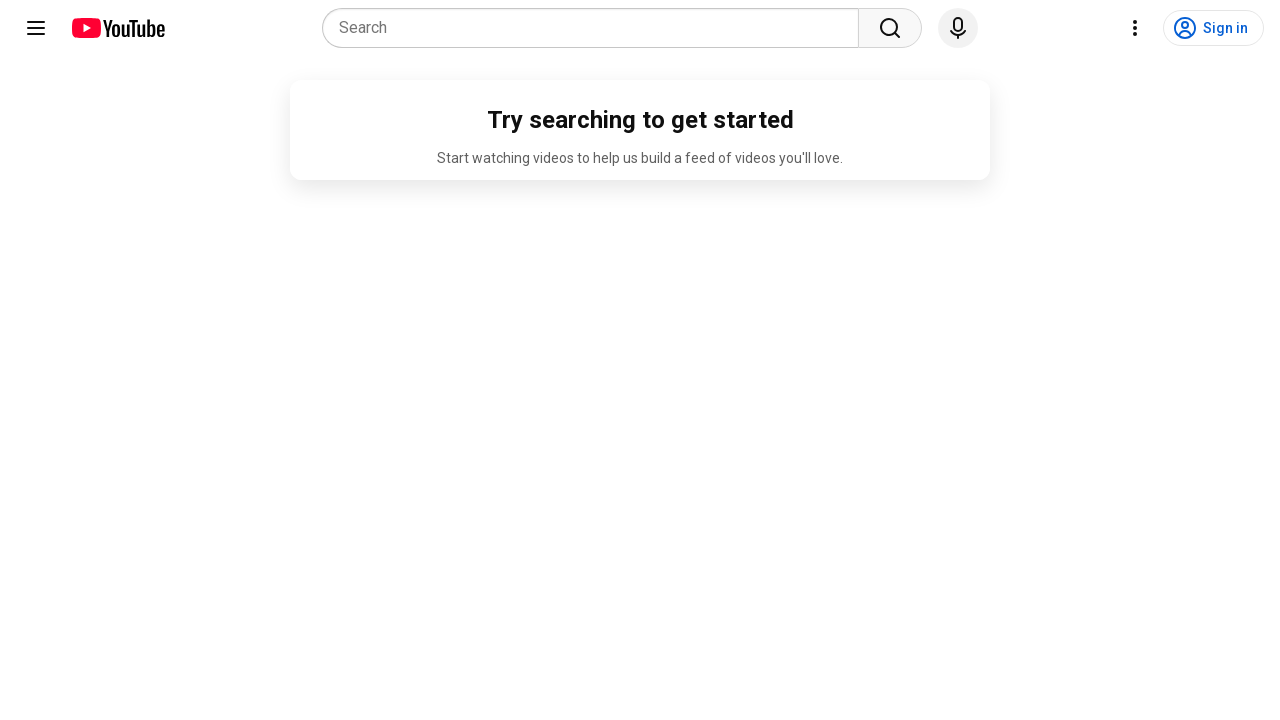

Waited for scroll animation to complete
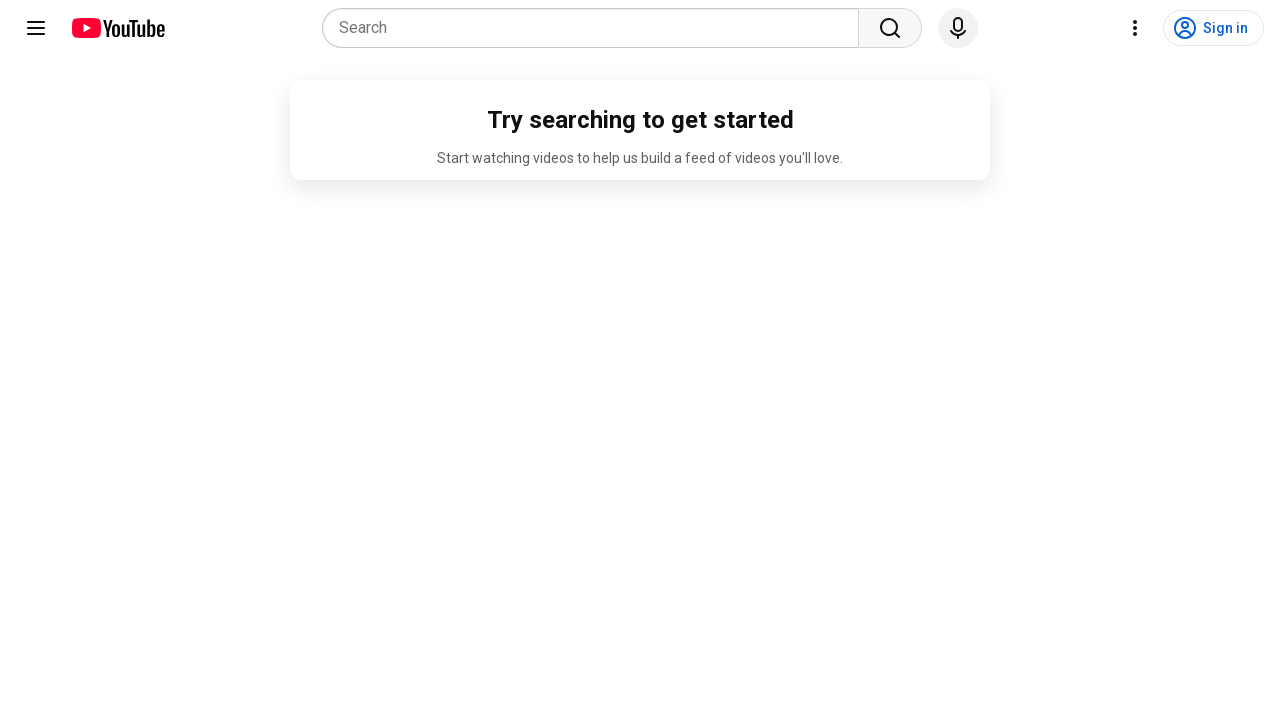

Navigated to Guru99 scrolling demo page
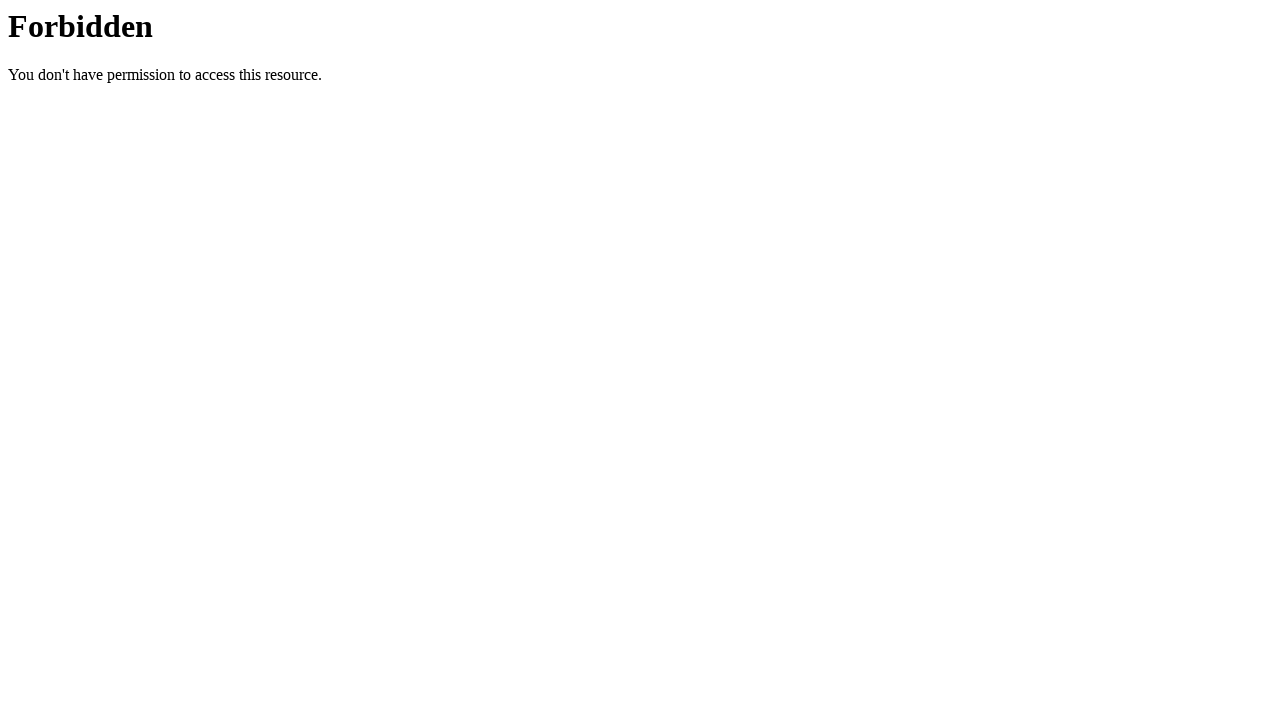

Waited for demo page to fully load
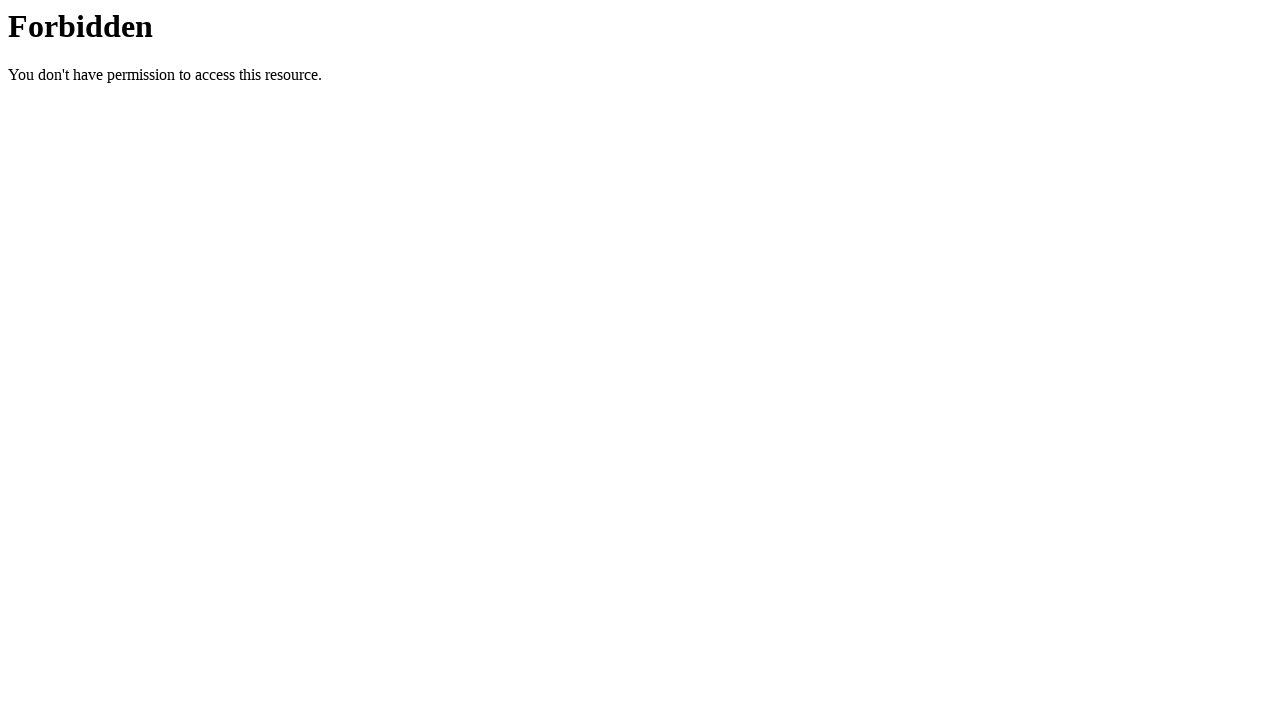

Scrolled horizontally to the right
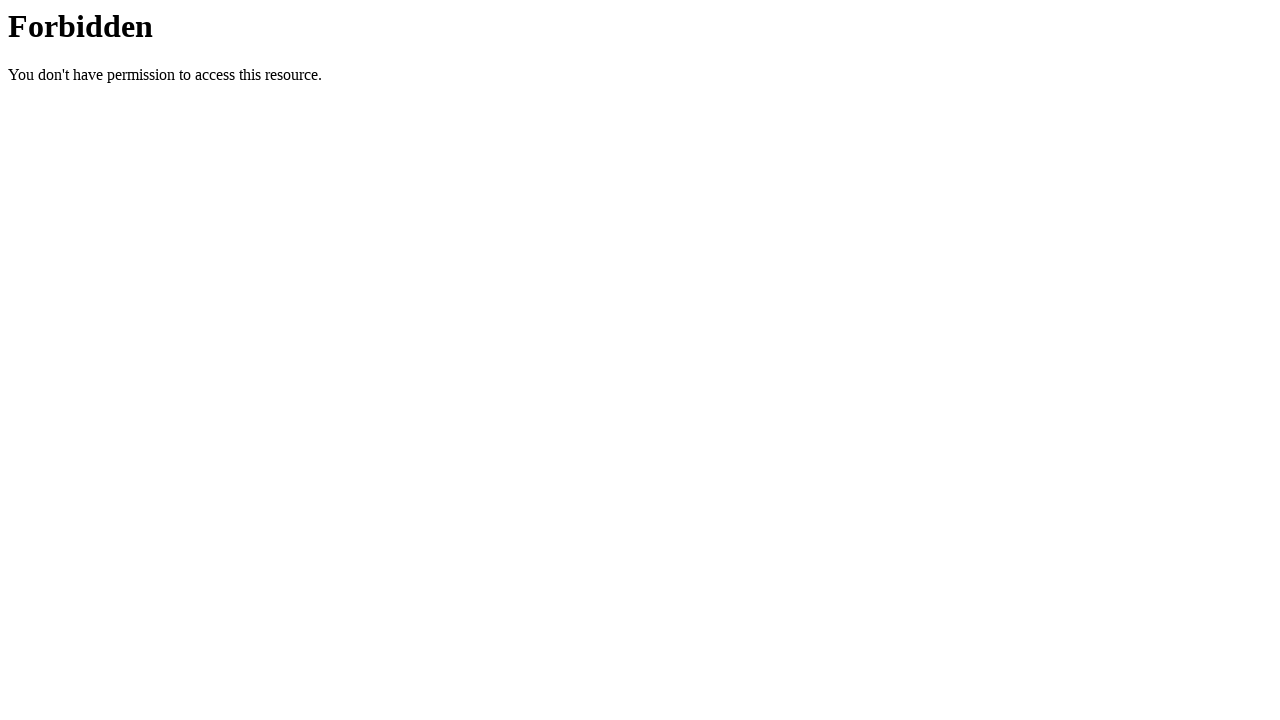

Waited briefly after horizontal scroll right
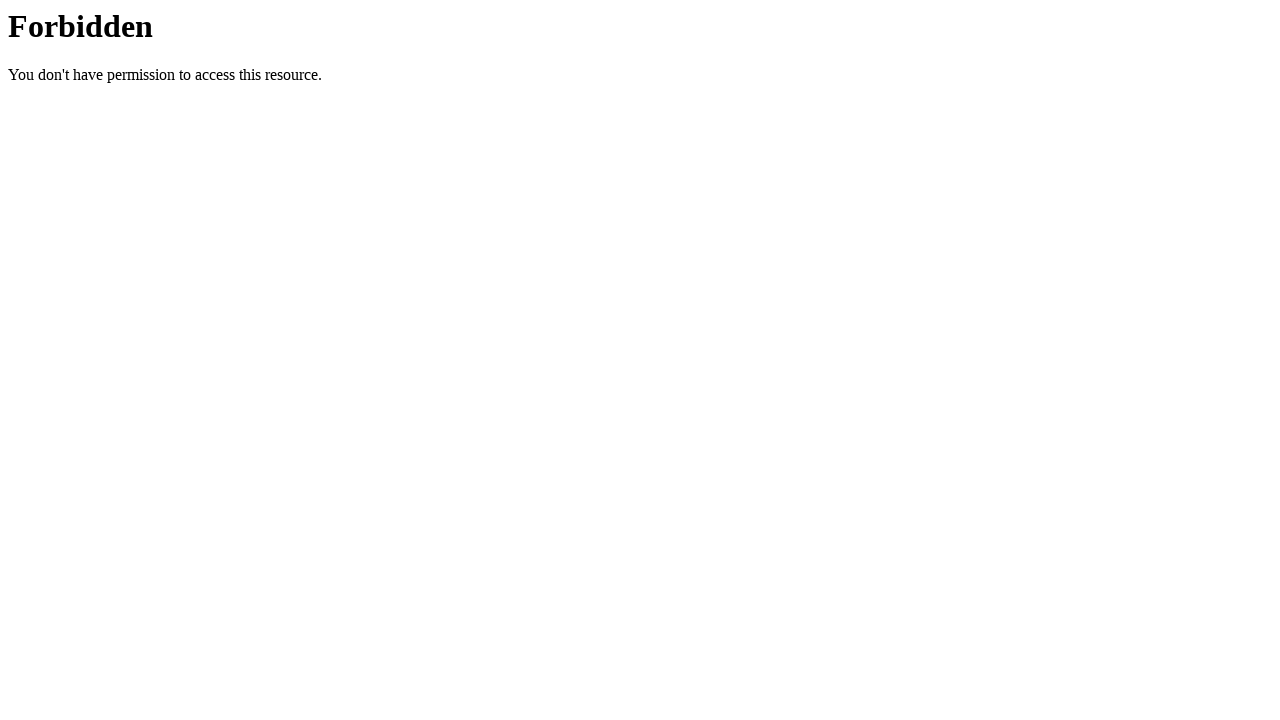

Scrolled horizontally back to the left
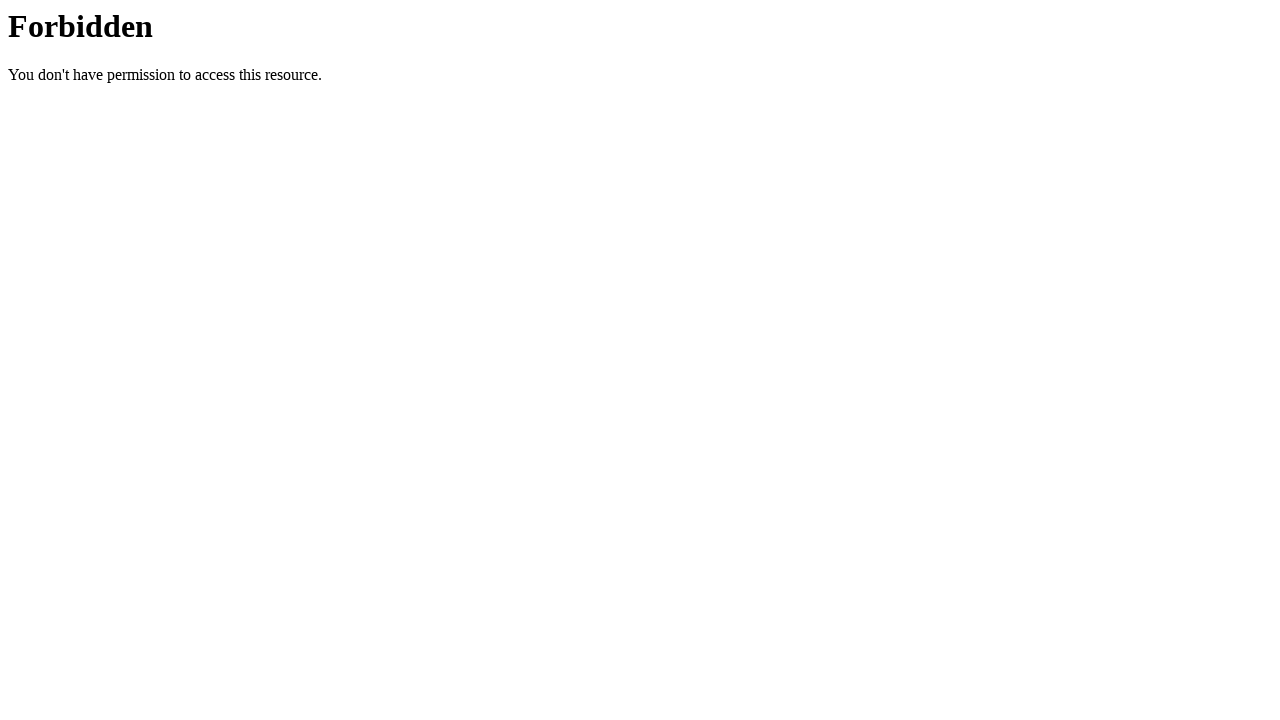

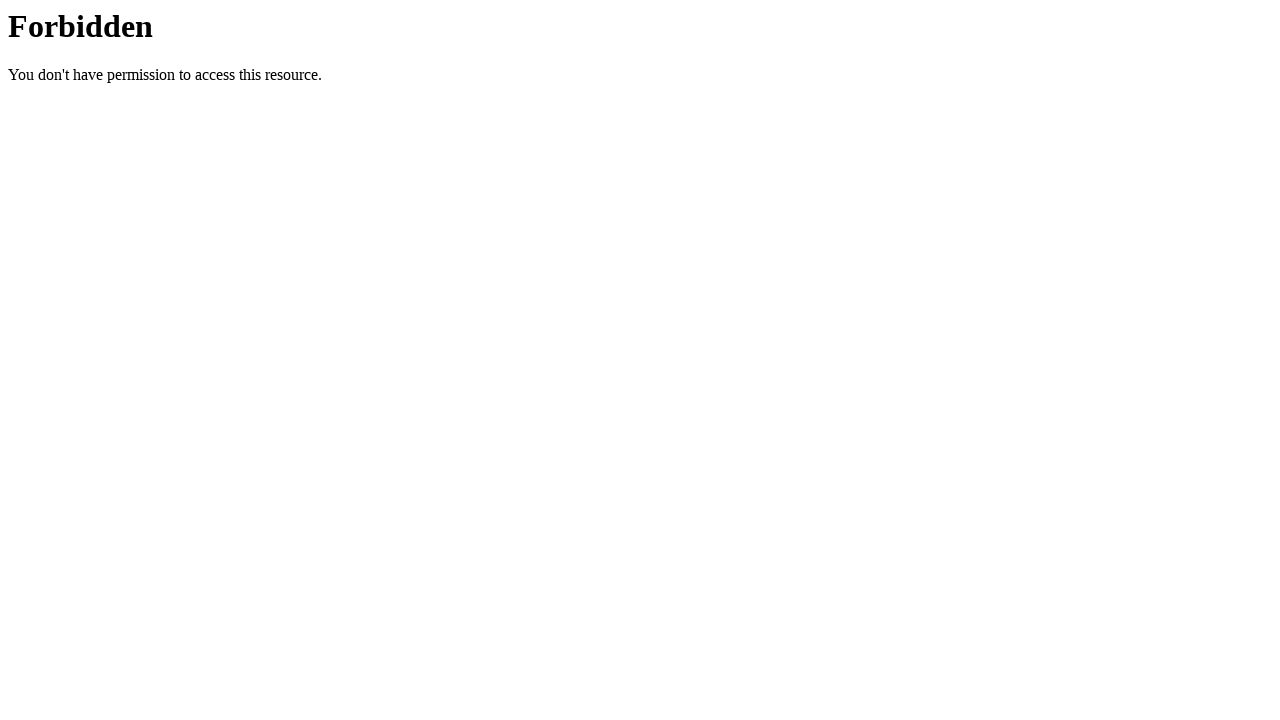